Navigates to Numbeo quality of life page and clicks on an SVG element to test interaction with SVG tags

Starting URL: https://www.numbeo.com/quality-of-life/

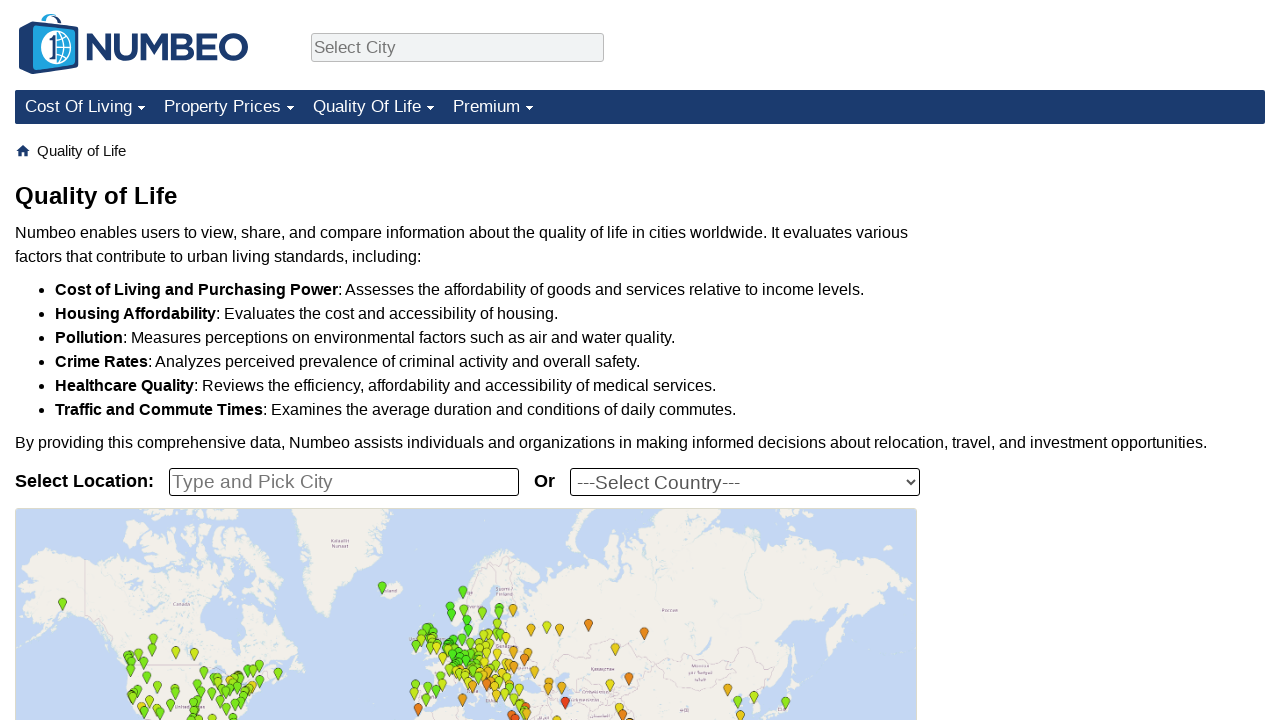

Clicked on the first SVG element on the Numbeo quality of life page at (23, 151) on (//*[local-name()='svg'])[1]
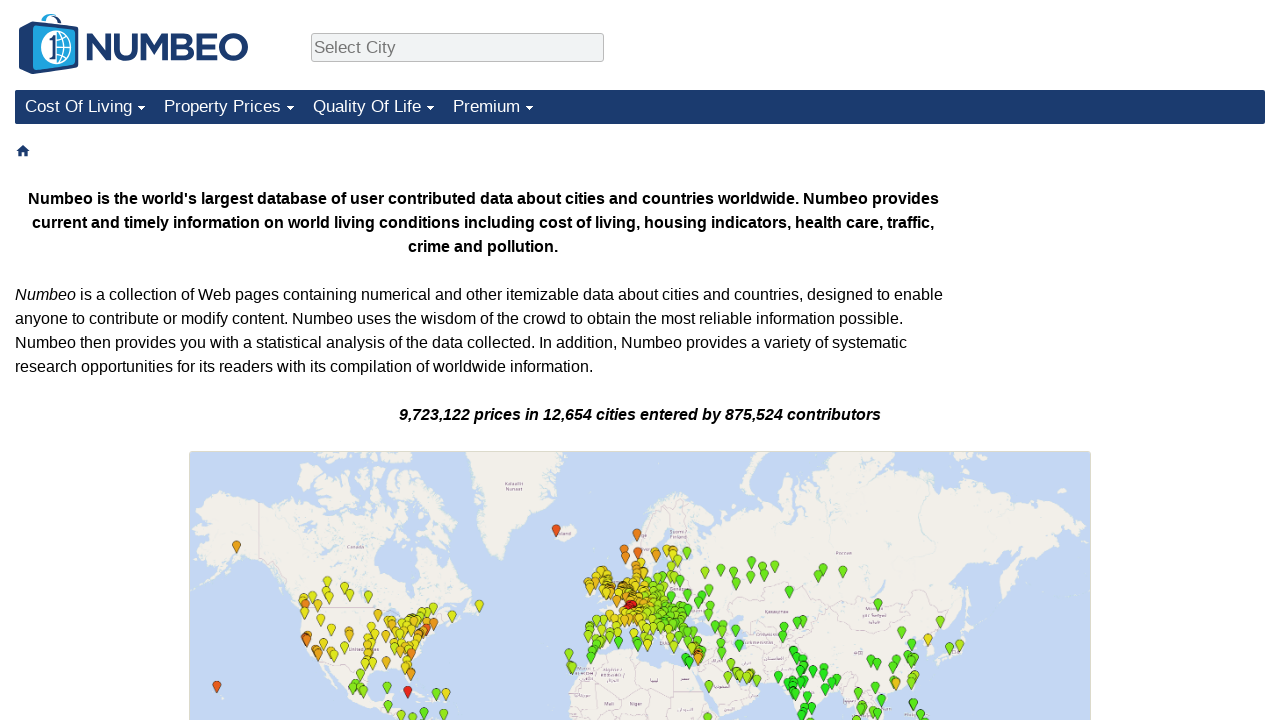

Waited for page changes after SVG interaction
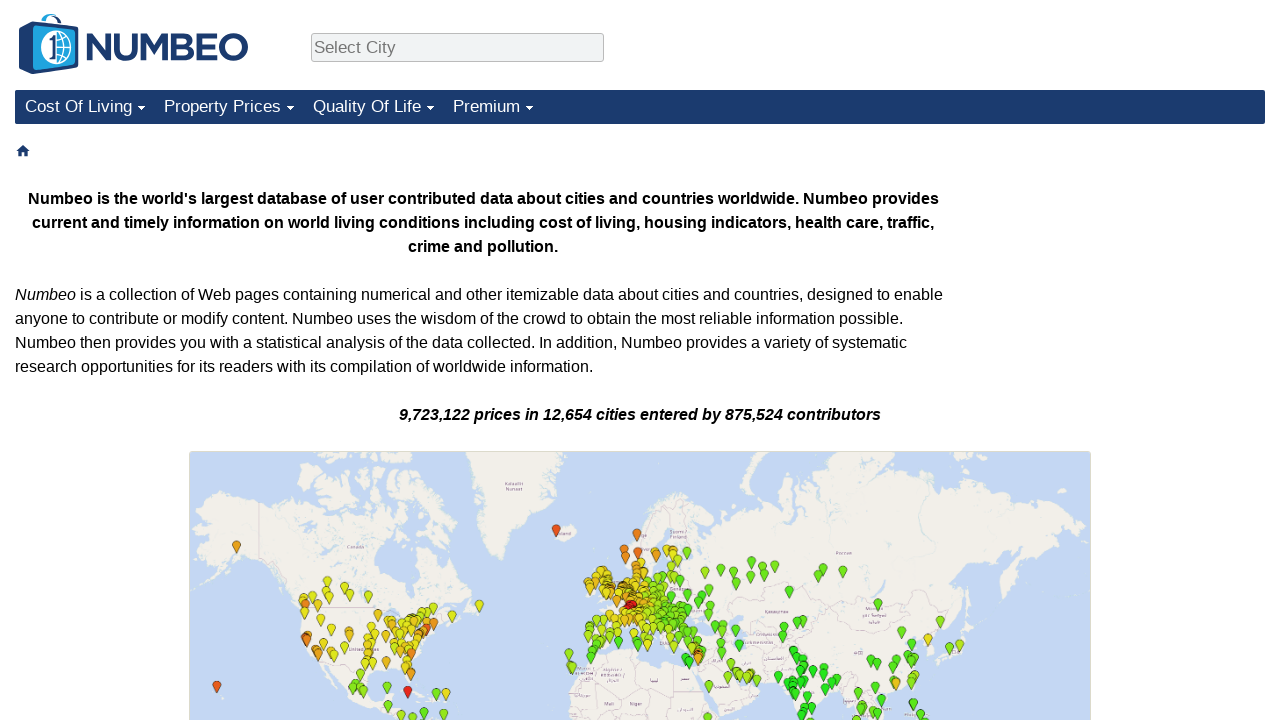

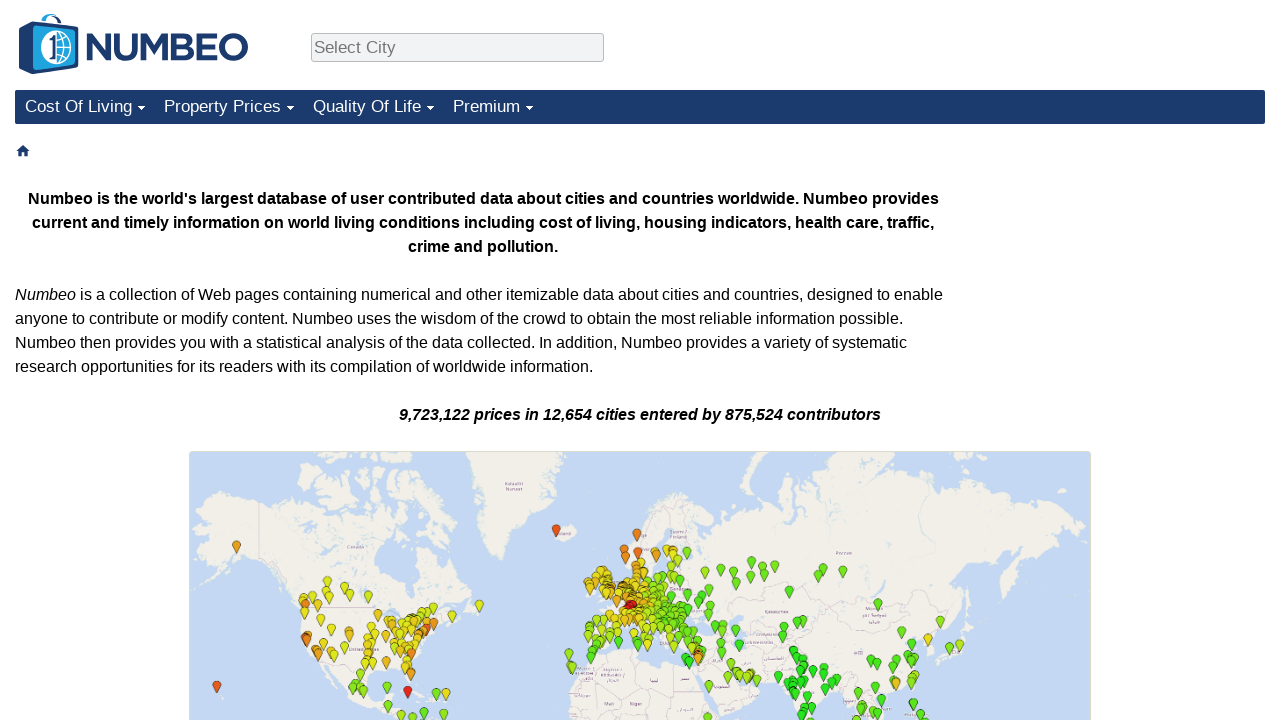